Tests that entering a number that is too big (106) displays an appropriate error message

Starting URL: https://kristinek.github.io/site/tasks/enter_a_number

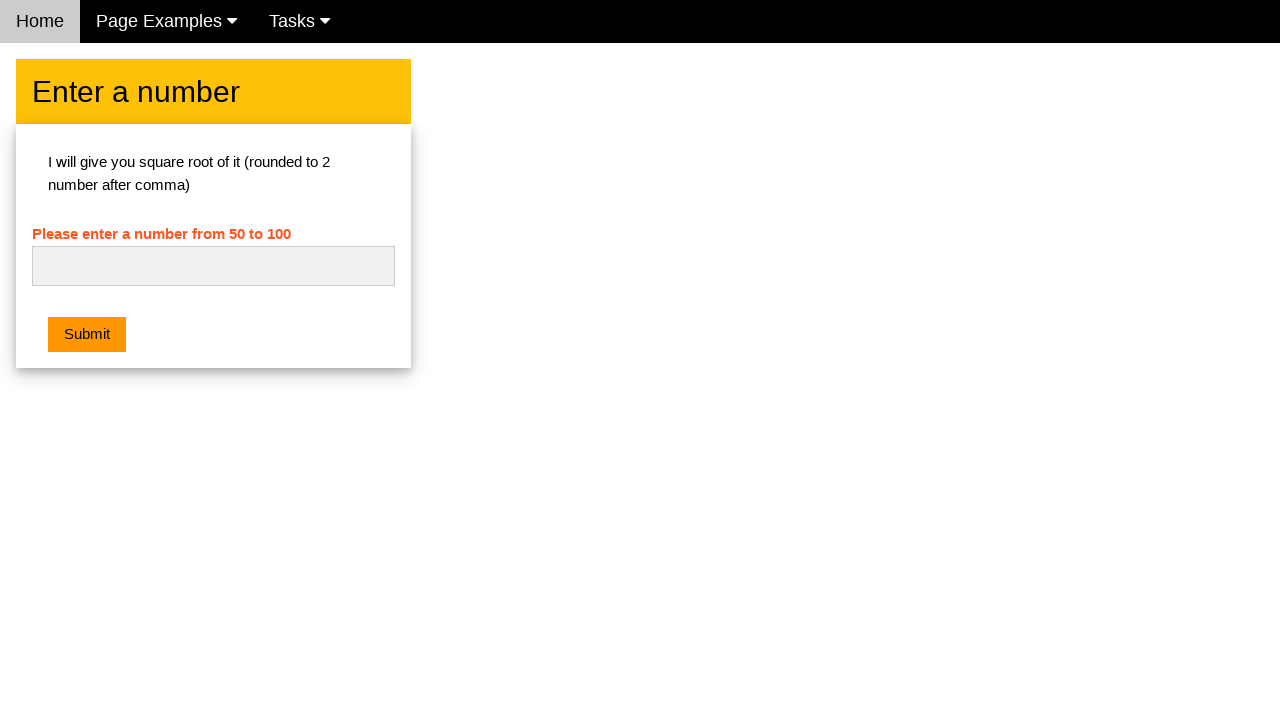

Entered number 106 into the input field on #numb
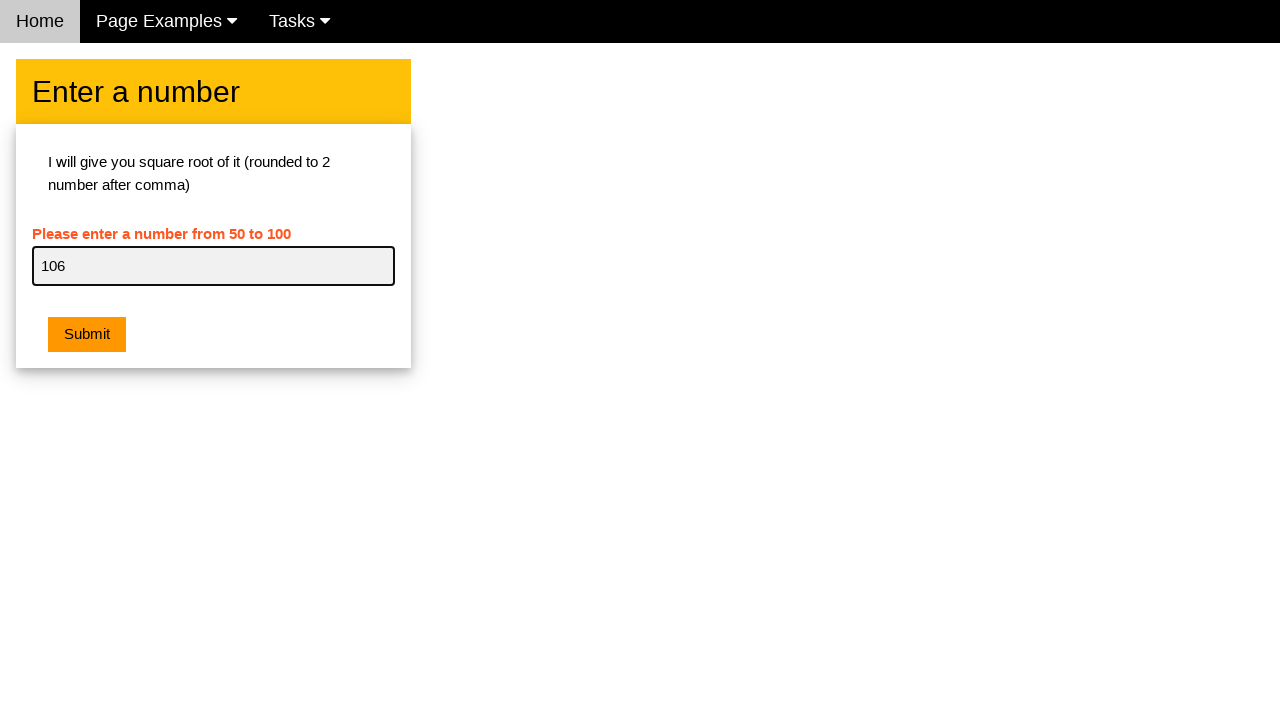

Clicked the submit button at (87, 335) on .w3-orange
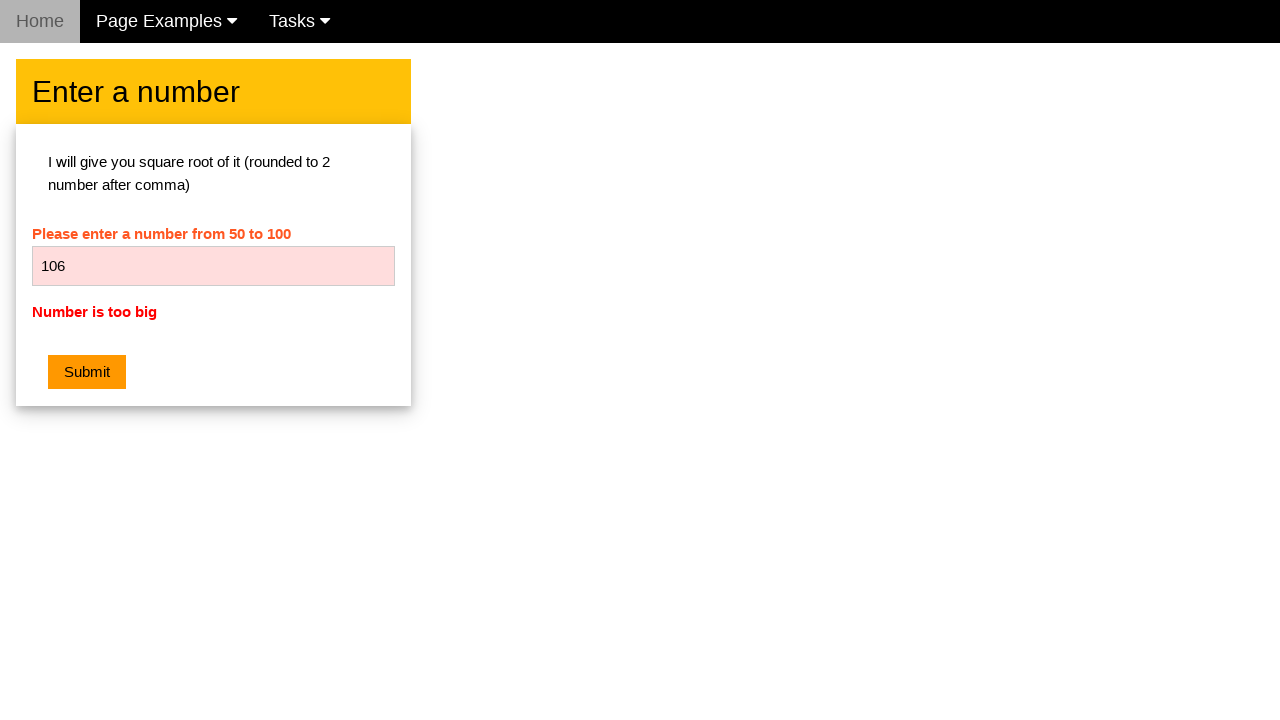

Error message element appeared
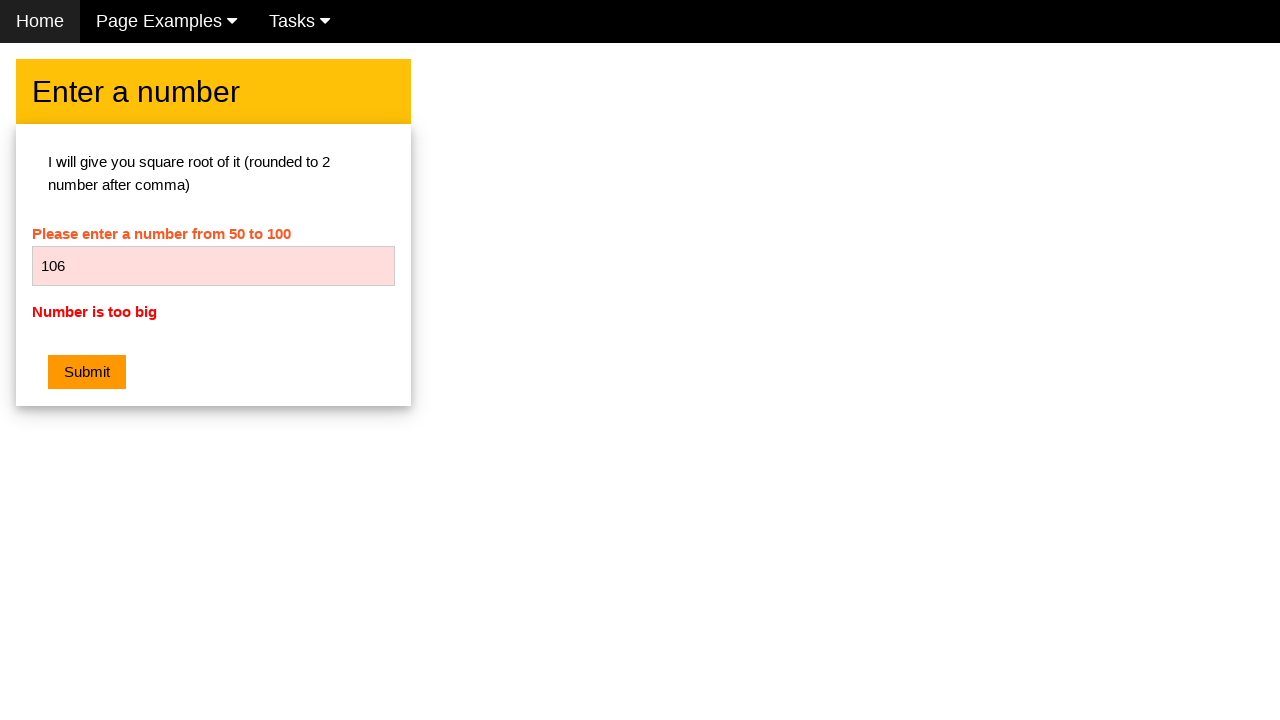

Retrieved error message text
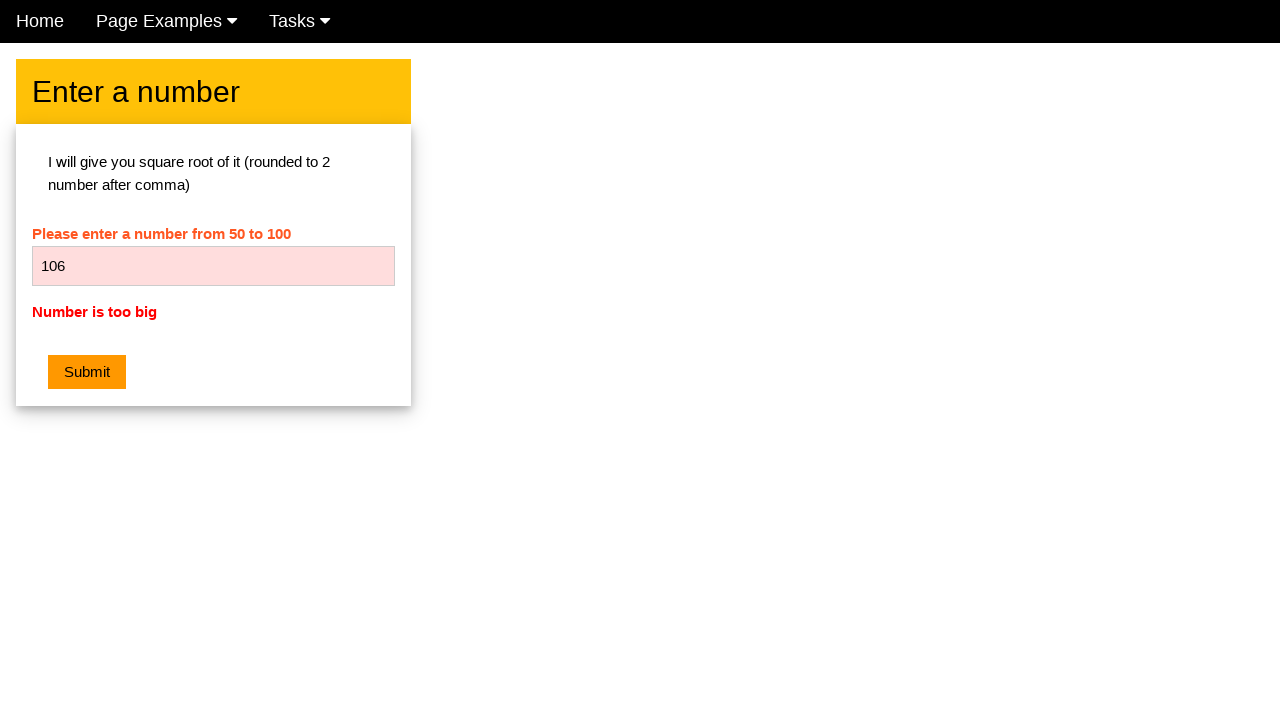

Verified that error message contains 'Number is too big'
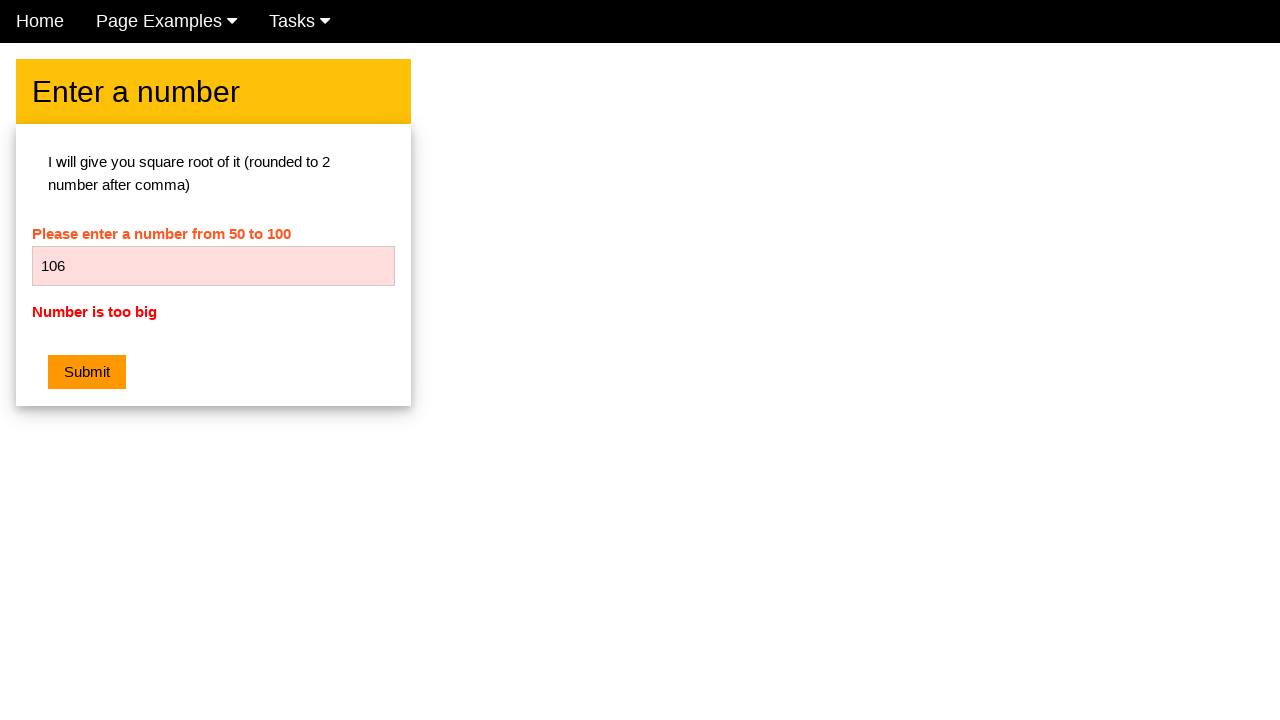

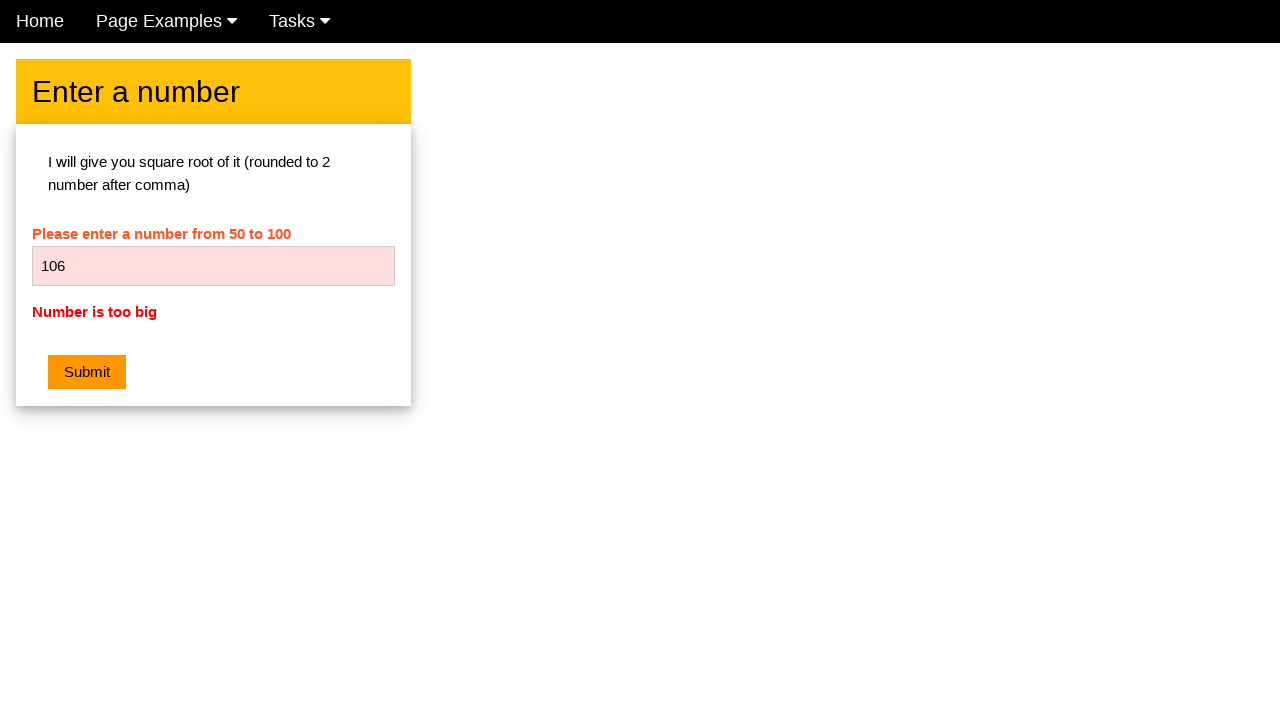